Tests various alert interactions including simple alerts, confirmation dialogs, and prompt dialogs with text input

Starting URL: https://demoqa.com/alerts

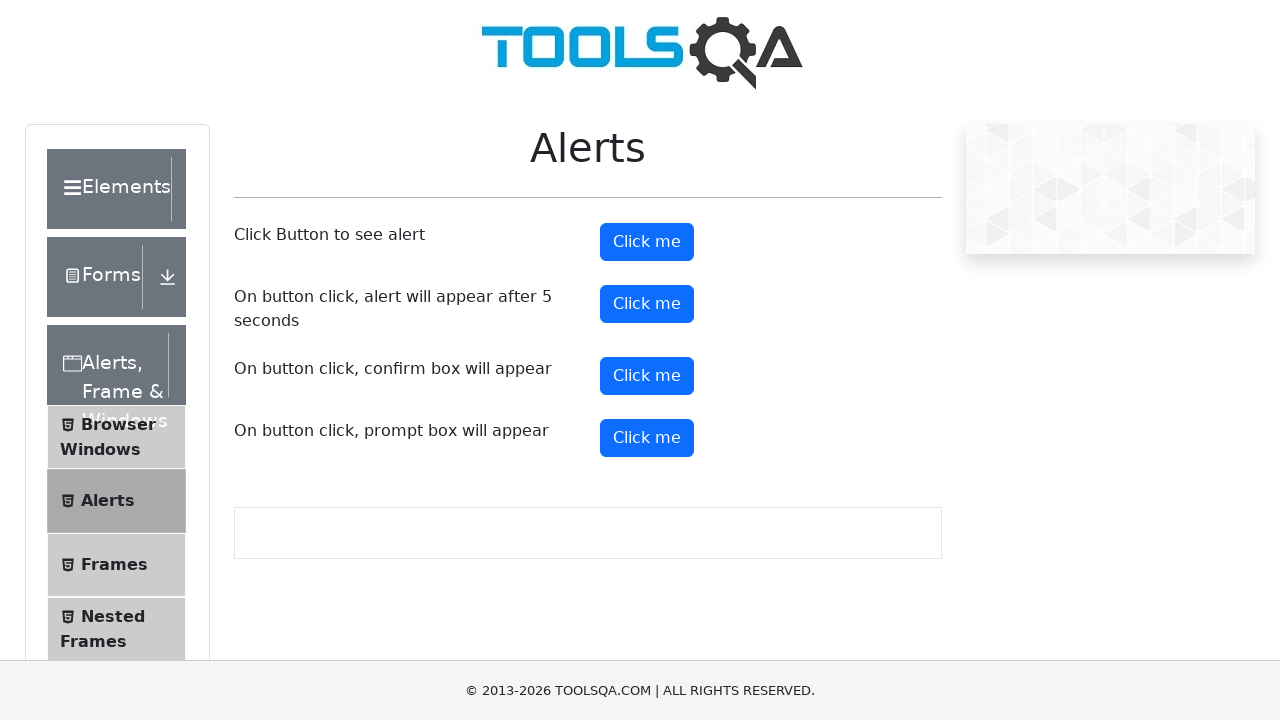

Clicked button to trigger simple alert at (647, 242) on xpath=//*[@id='alertButton']
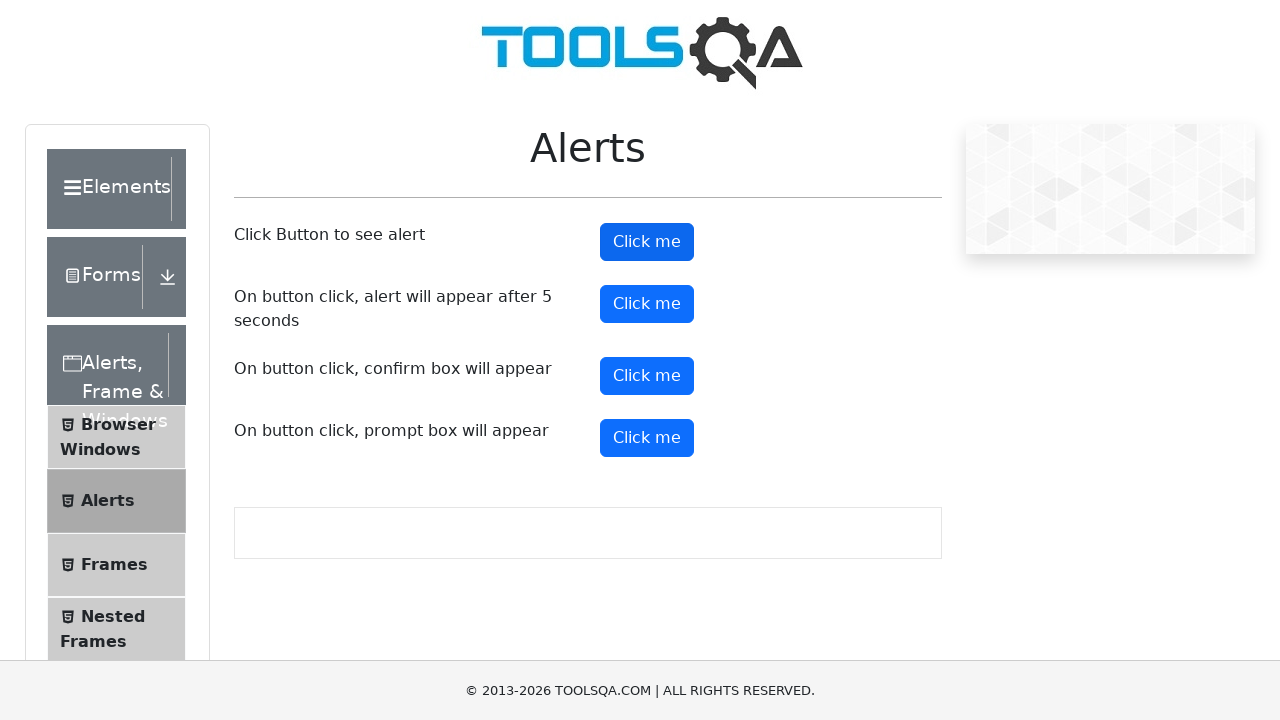

Registered dialog handler to accept alerts
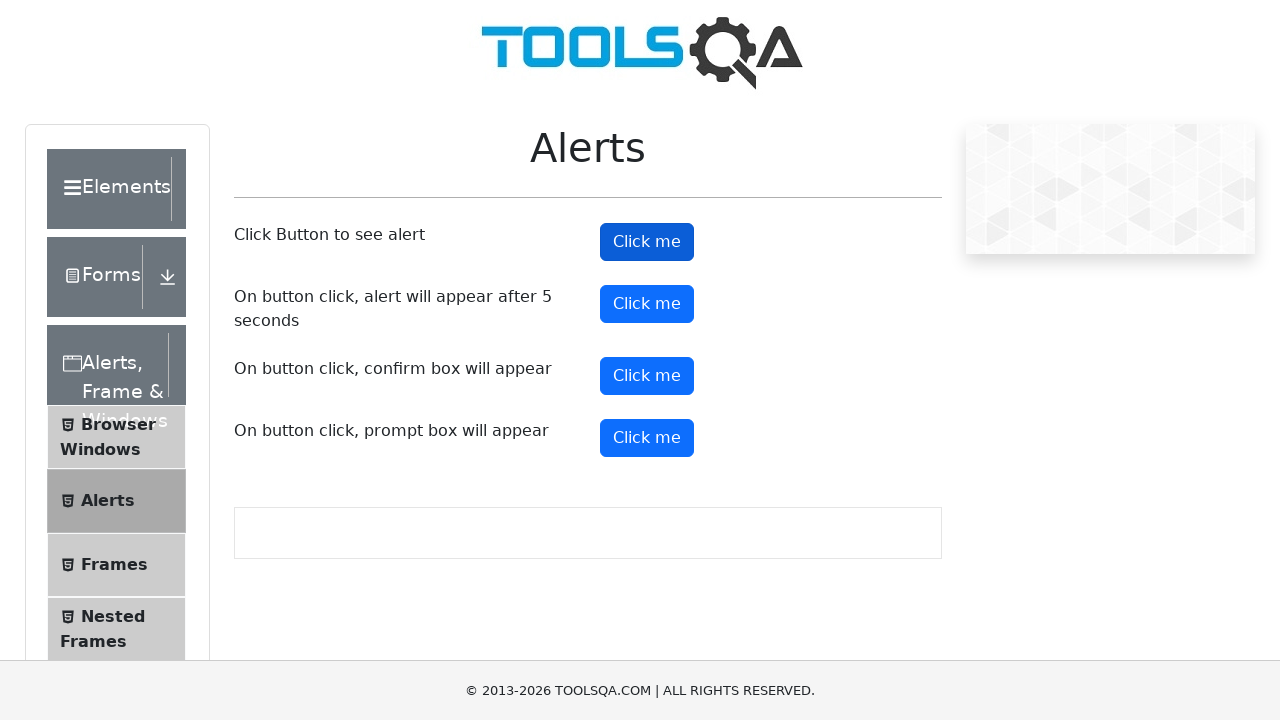

Clicked button to trigger confirmation dialog at (647, 376) on #confirmButton
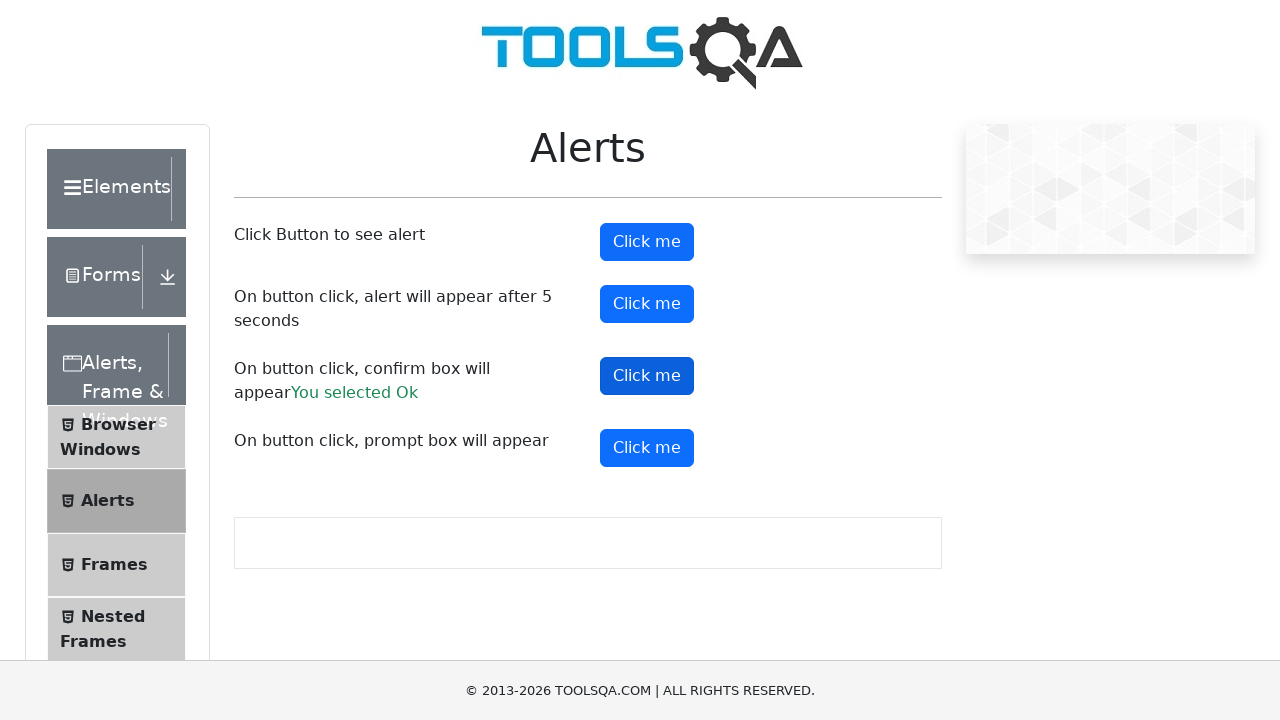

Clicked button to trigger prompt dialog at (647, 448) on button#promtButton
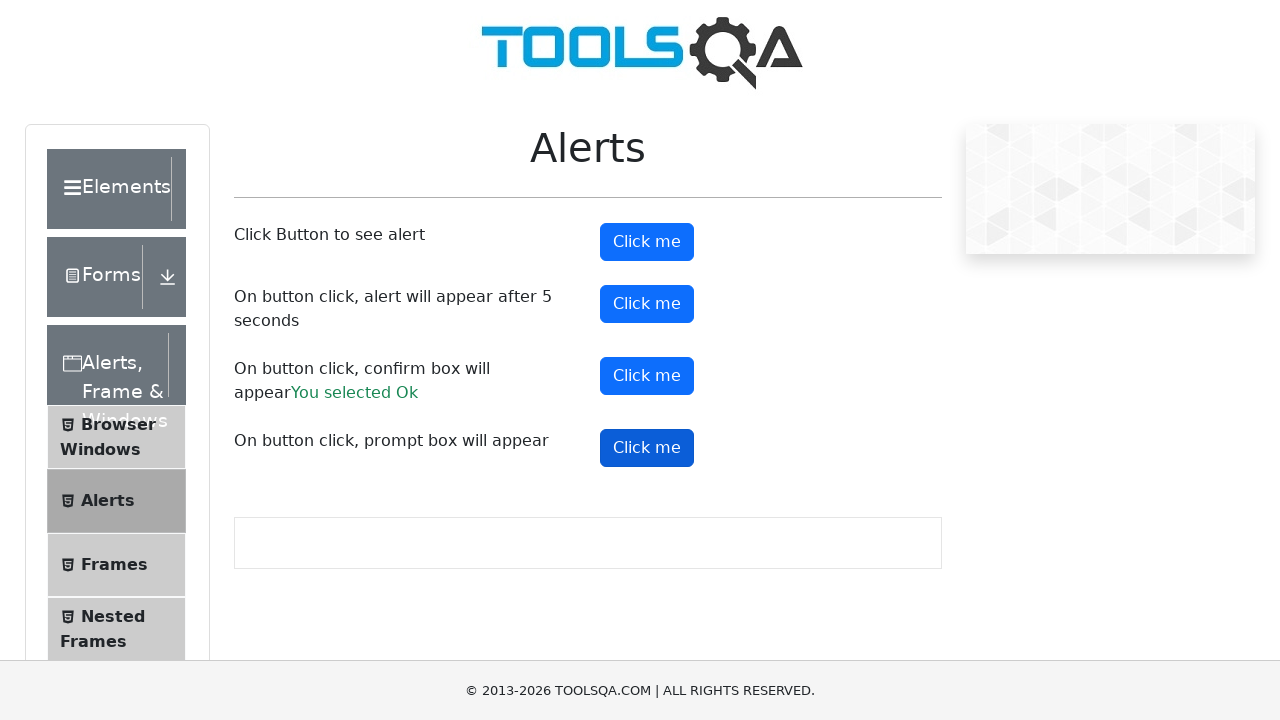

Registered one-time dialog handler to accept prompt with text 'Monica'
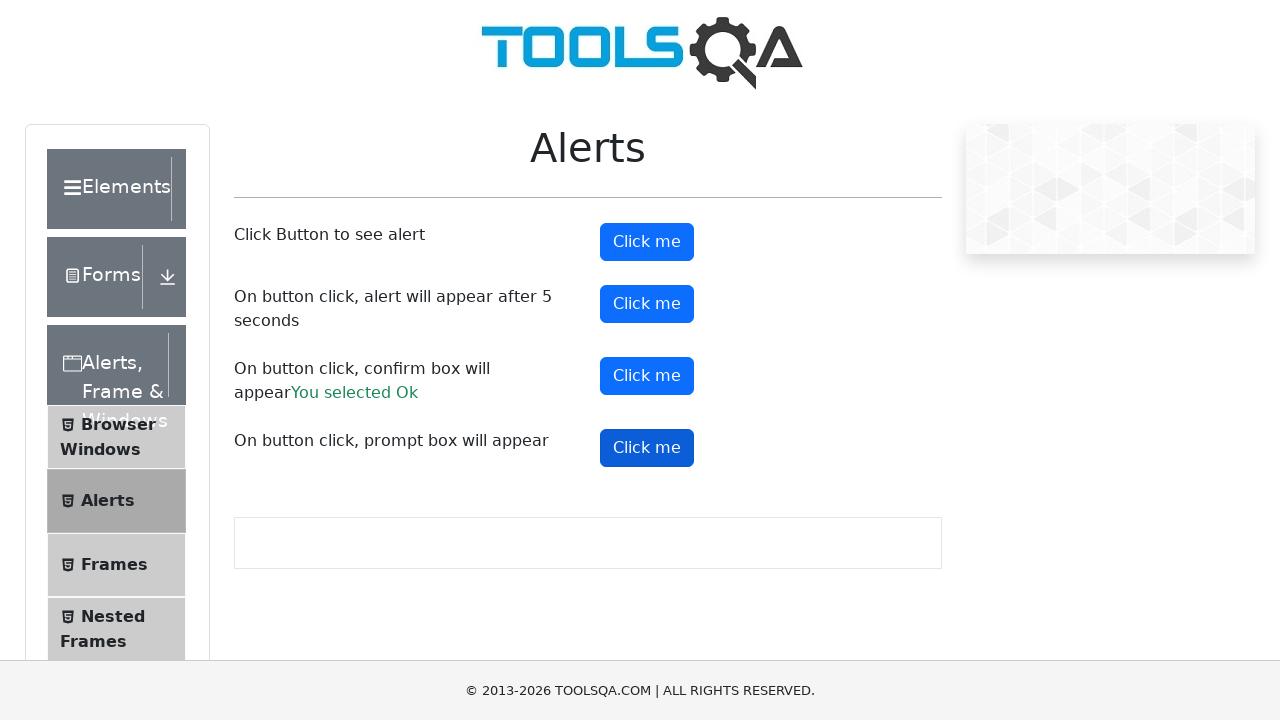

Clicked button again to trigger prompt dialog with handler ready at (647, 448) on button#promtButton
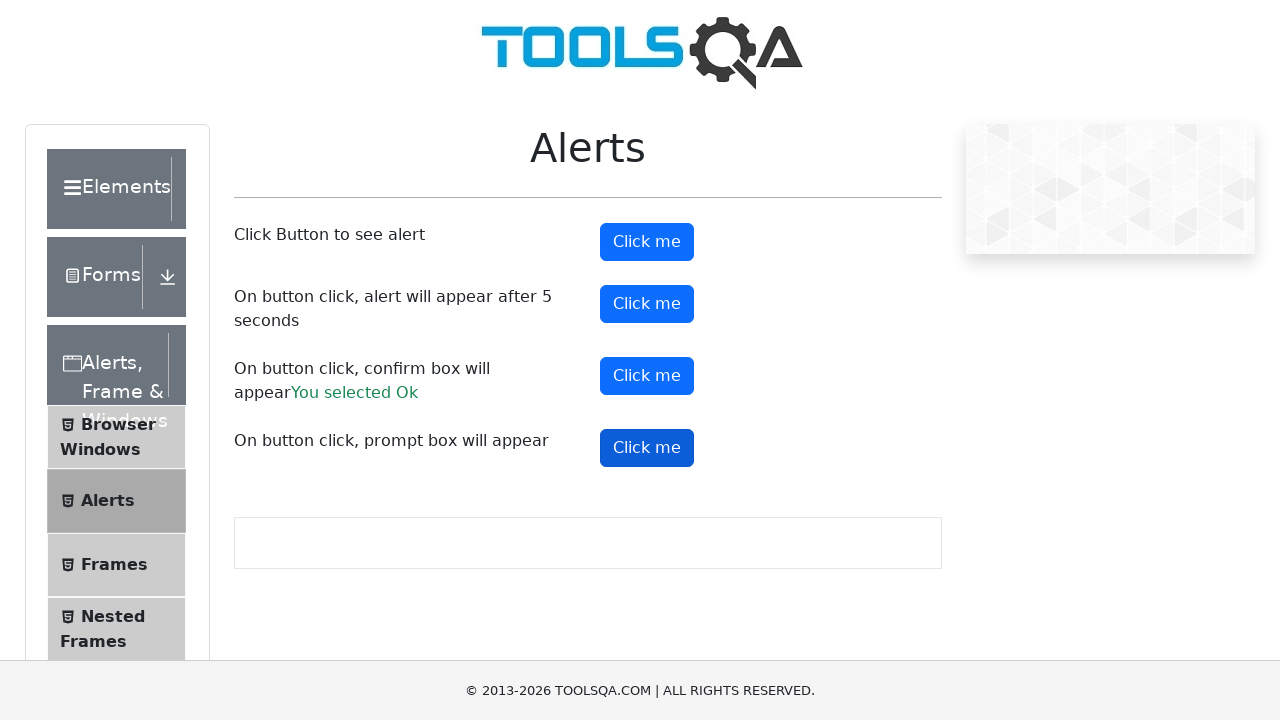

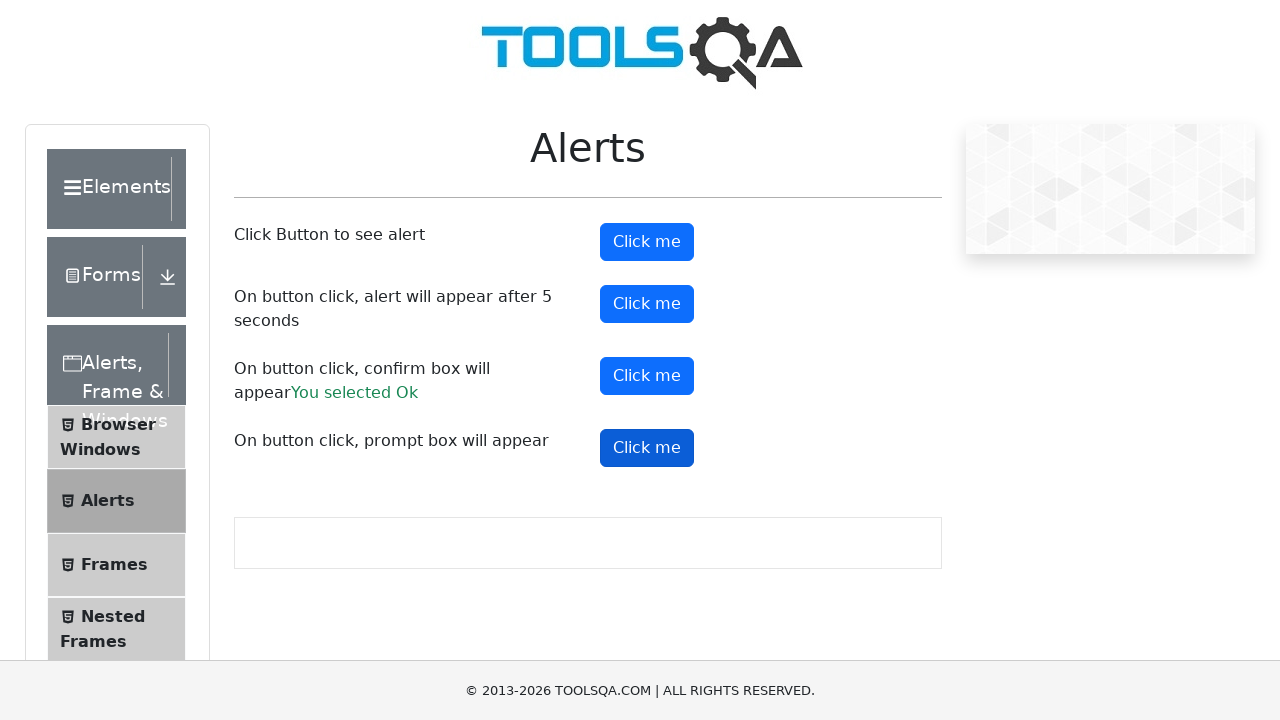